Waits for a price to reach $100, clicks a book button, calculates a mathematical result based on a displayed value, and submits the answer

Starting URL: http://suninjuly.github.io/explicit_wait2.html

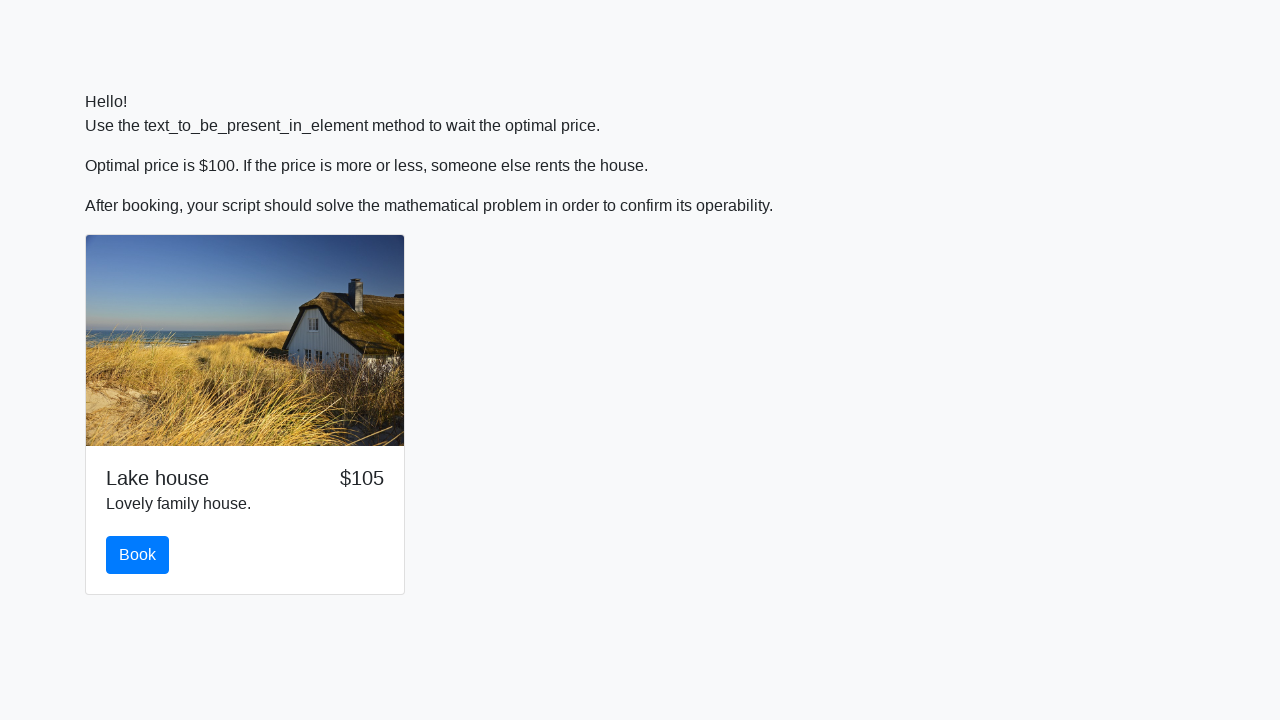

Waited for price to reach $100
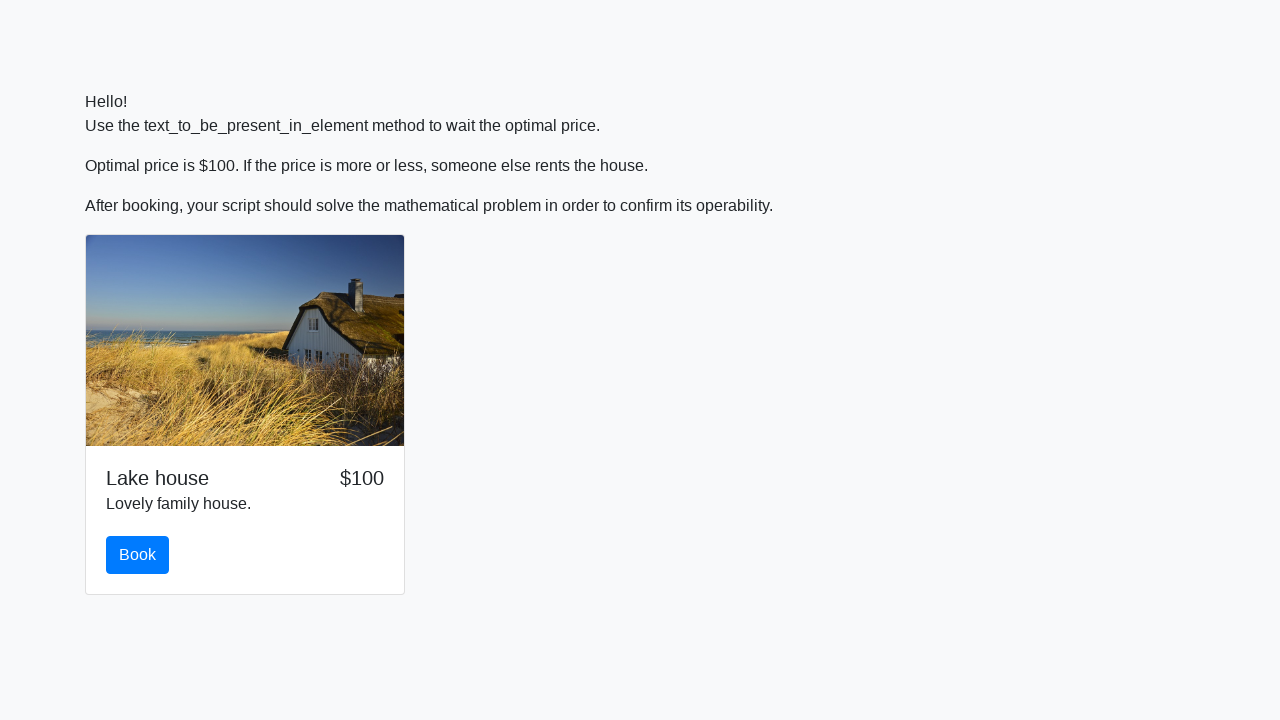

Clicked the book button at (138, 555) on #book
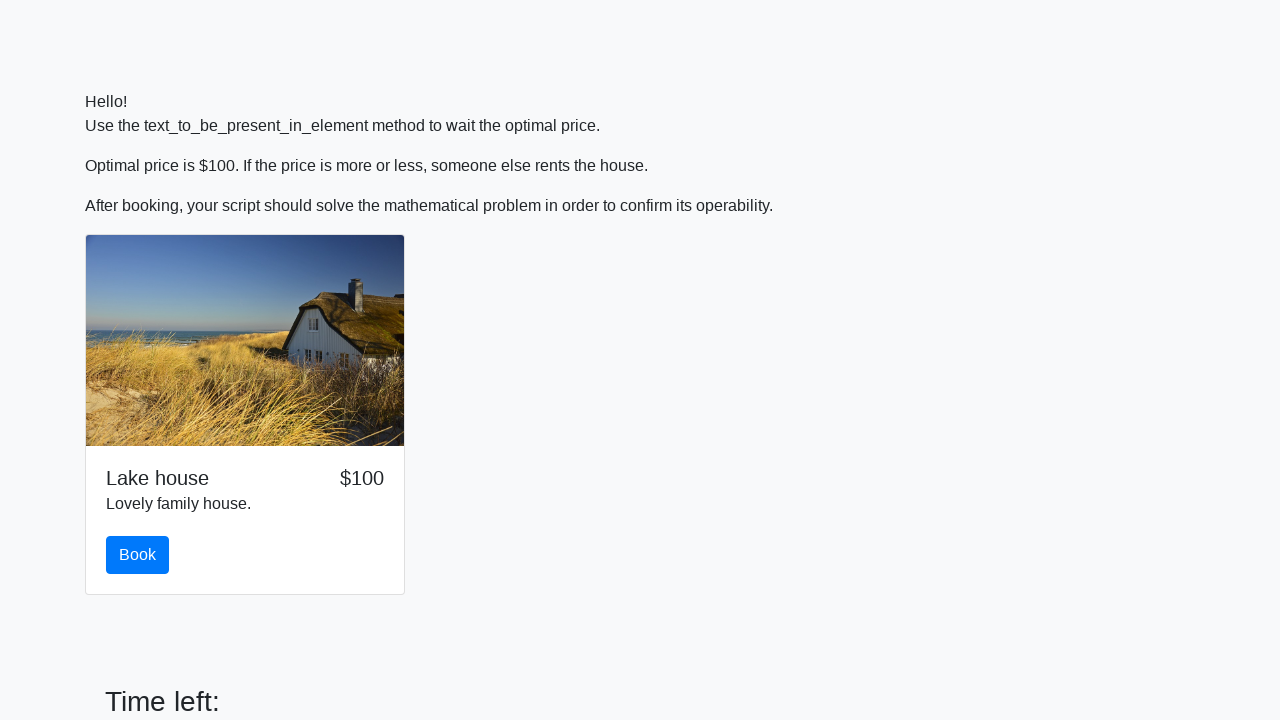

Retrieved number value from input_value element
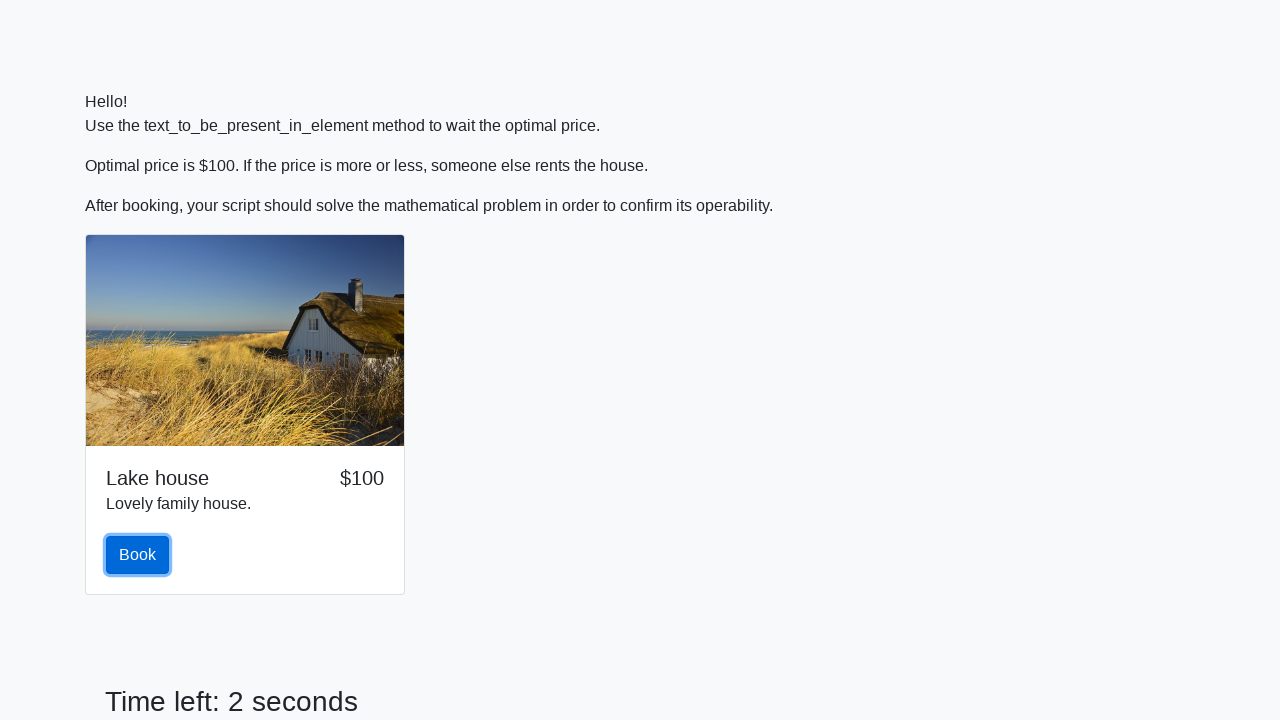

Calculated mathematical result: 1.7414564885203219
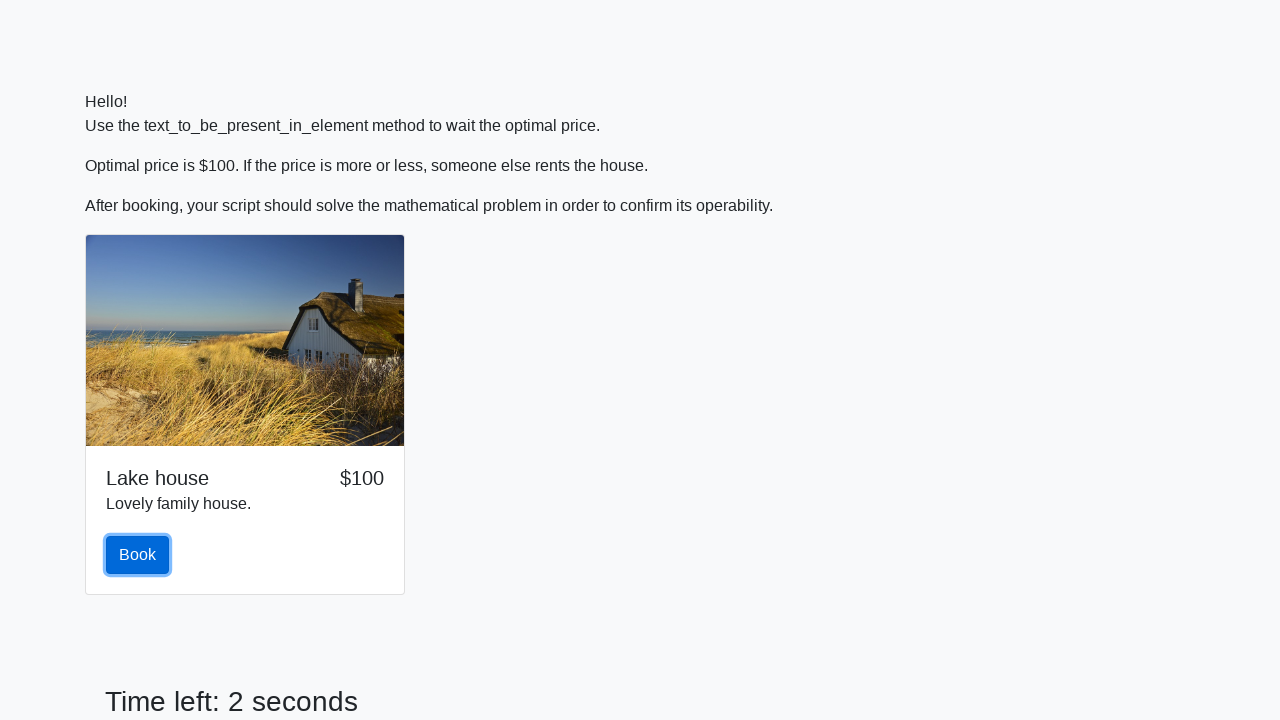

Filled answer field with calculated result on #answer
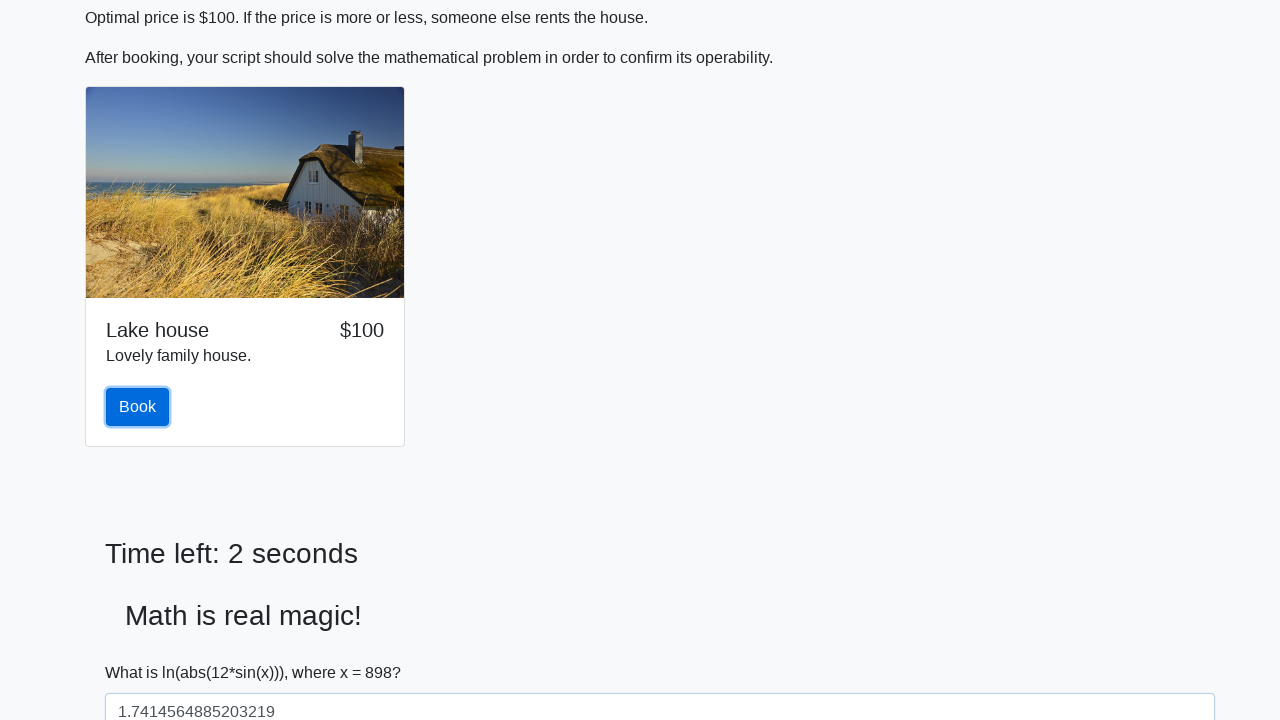

Clicked submit button to submit the form at (143, 651) on button[type='submit']
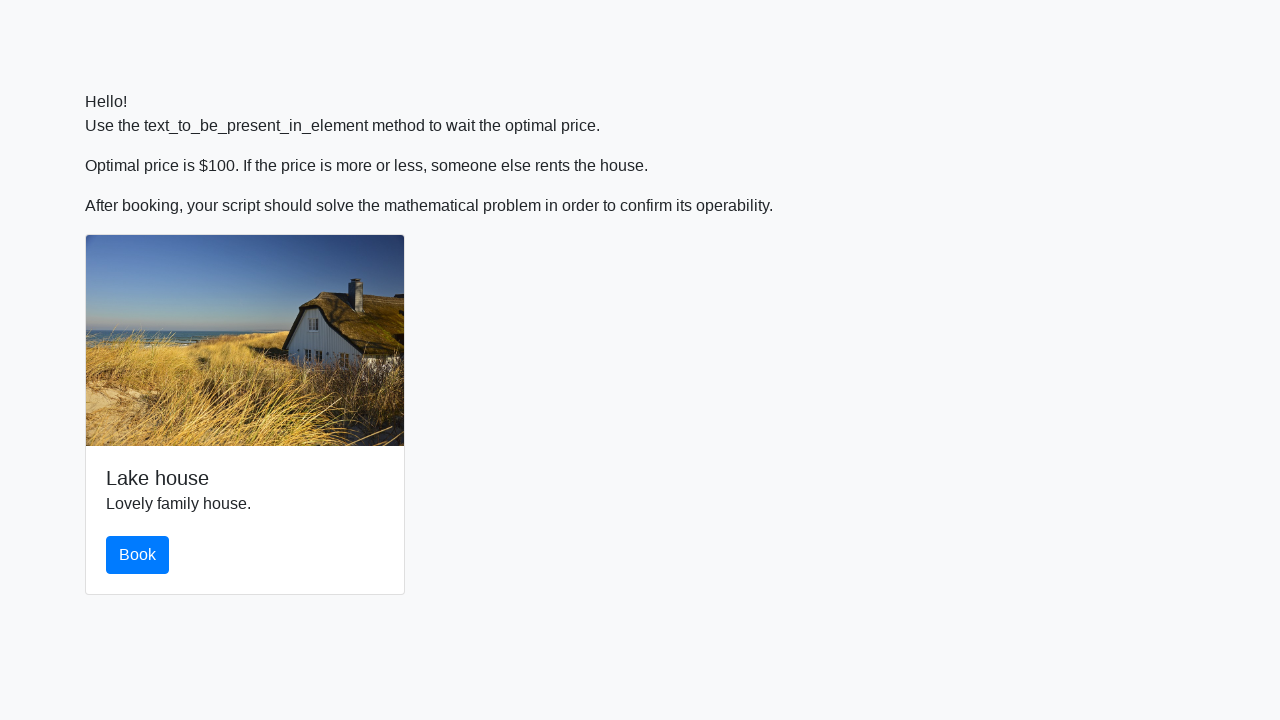

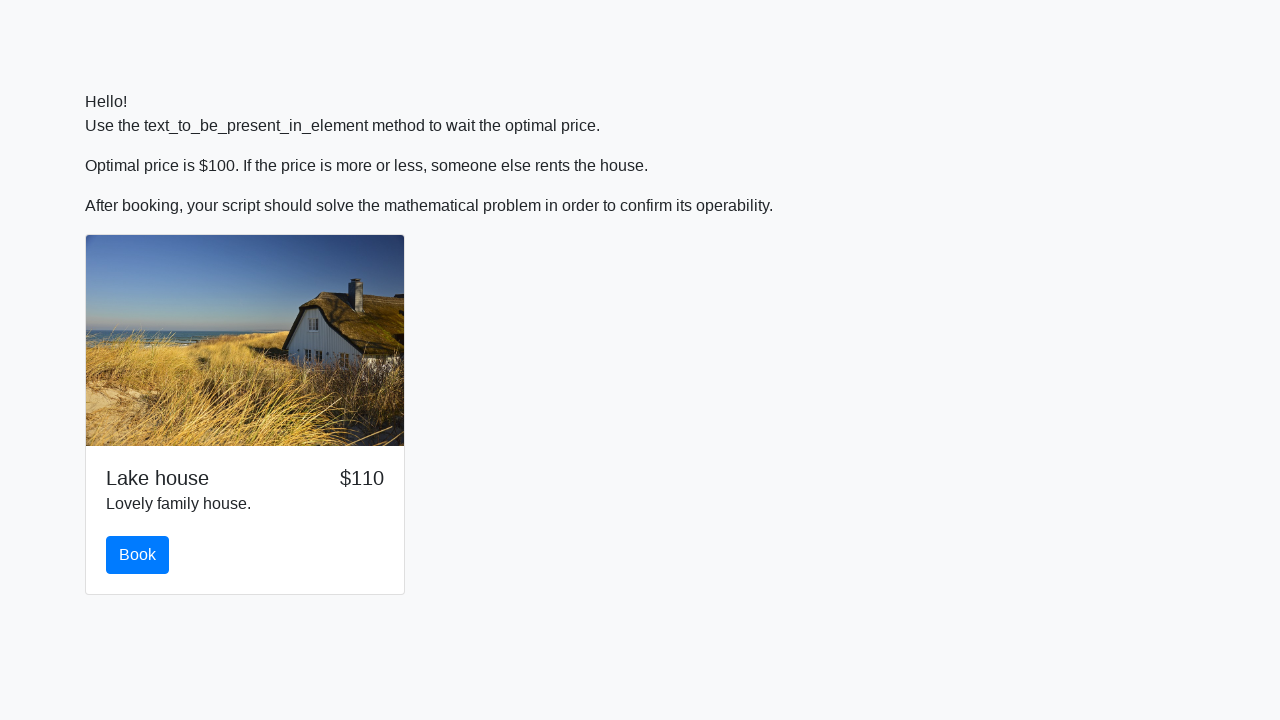